Tests calendar date picker functionality by selecting a specific date (June 15, 2027) through the calendar widget and verifying the selected values

Starting URL: https://rahulshettyacademy.com/seleniumPractise/#/offers

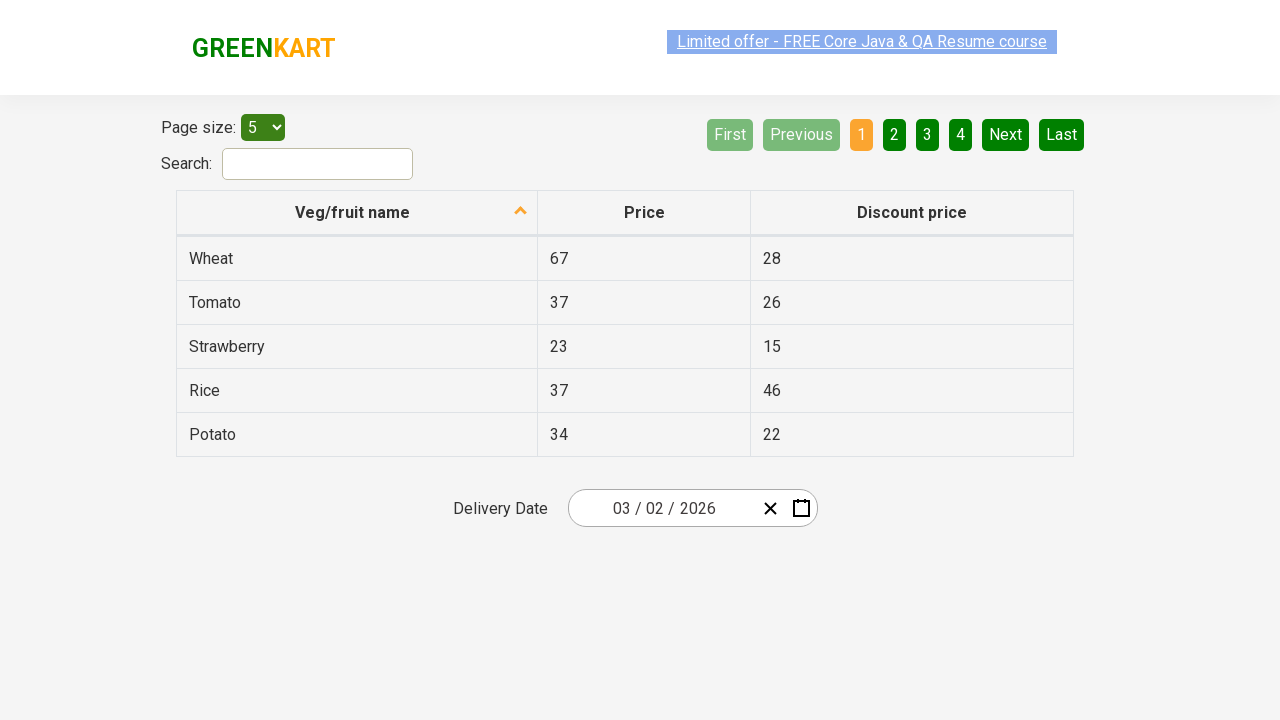

Clicked date picker input group to open calendar widget at (662, 508) on .react-date-picker__inputGroup
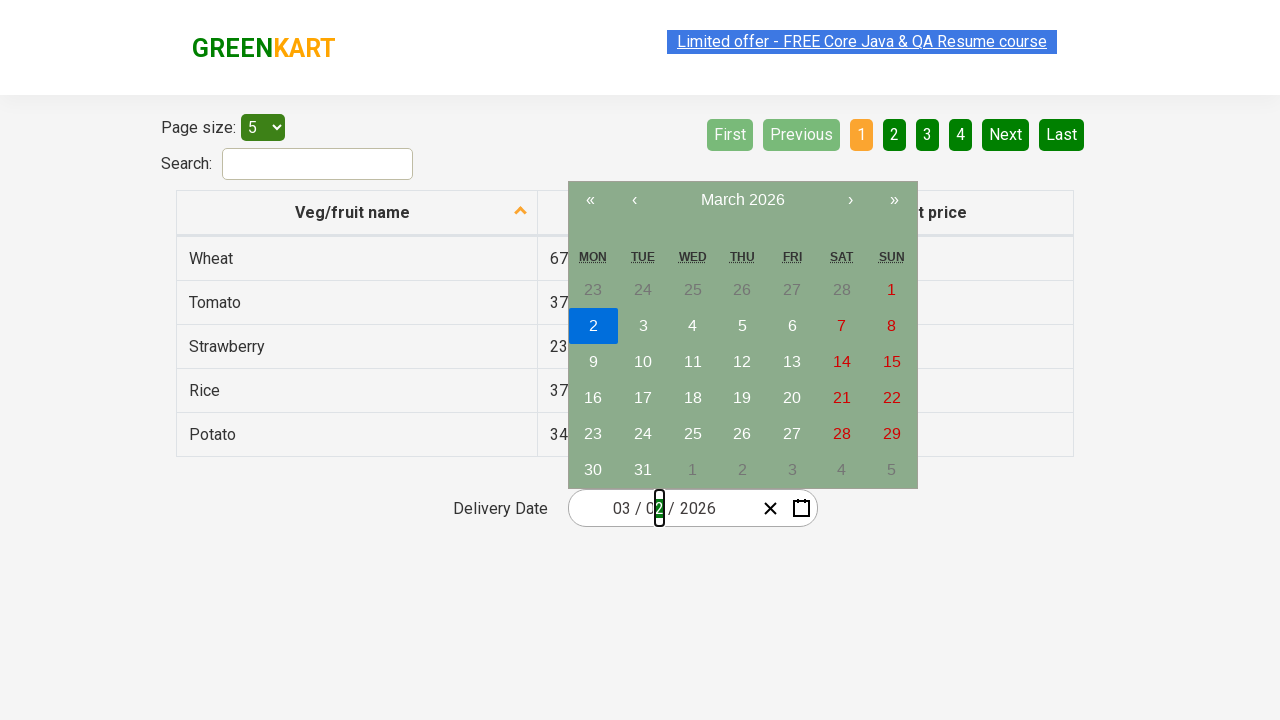

Clicked navigation label to navigate to month view at (742, 200) on .react-calendar__navigation__label
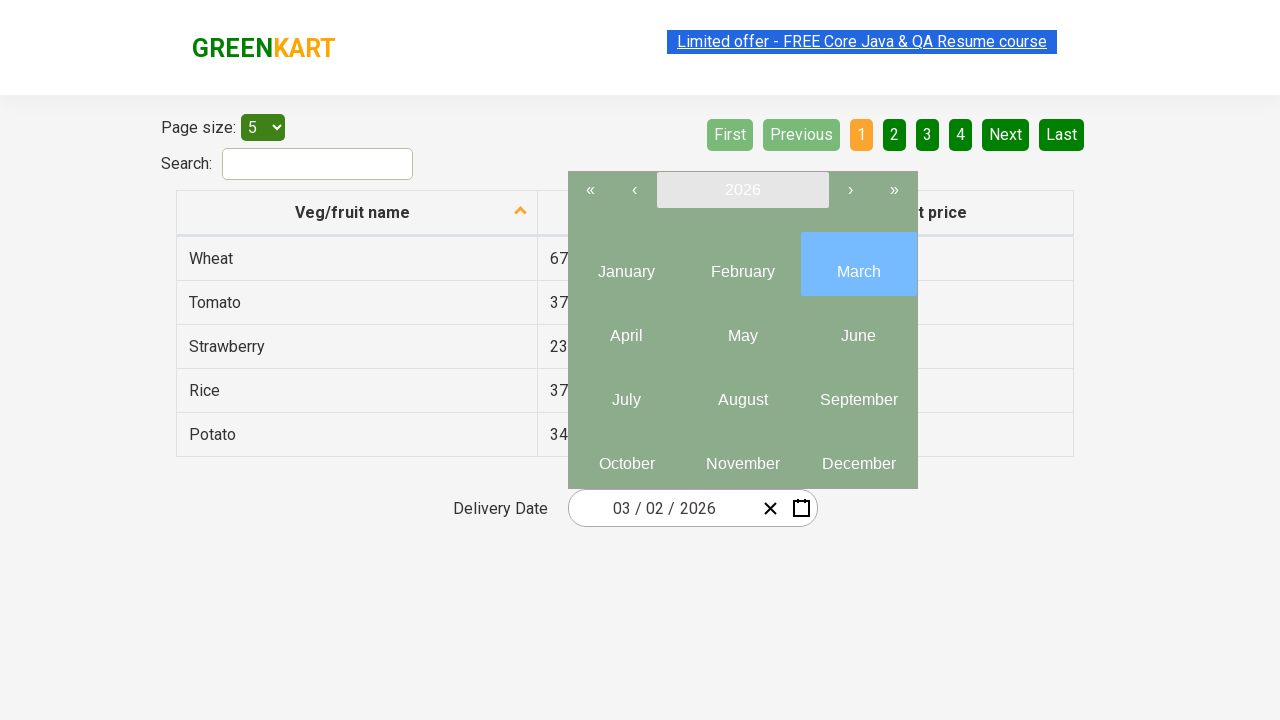

Clicked navigation label again to navigate to year view at (742, 190) on .react-calendar__navigation__label
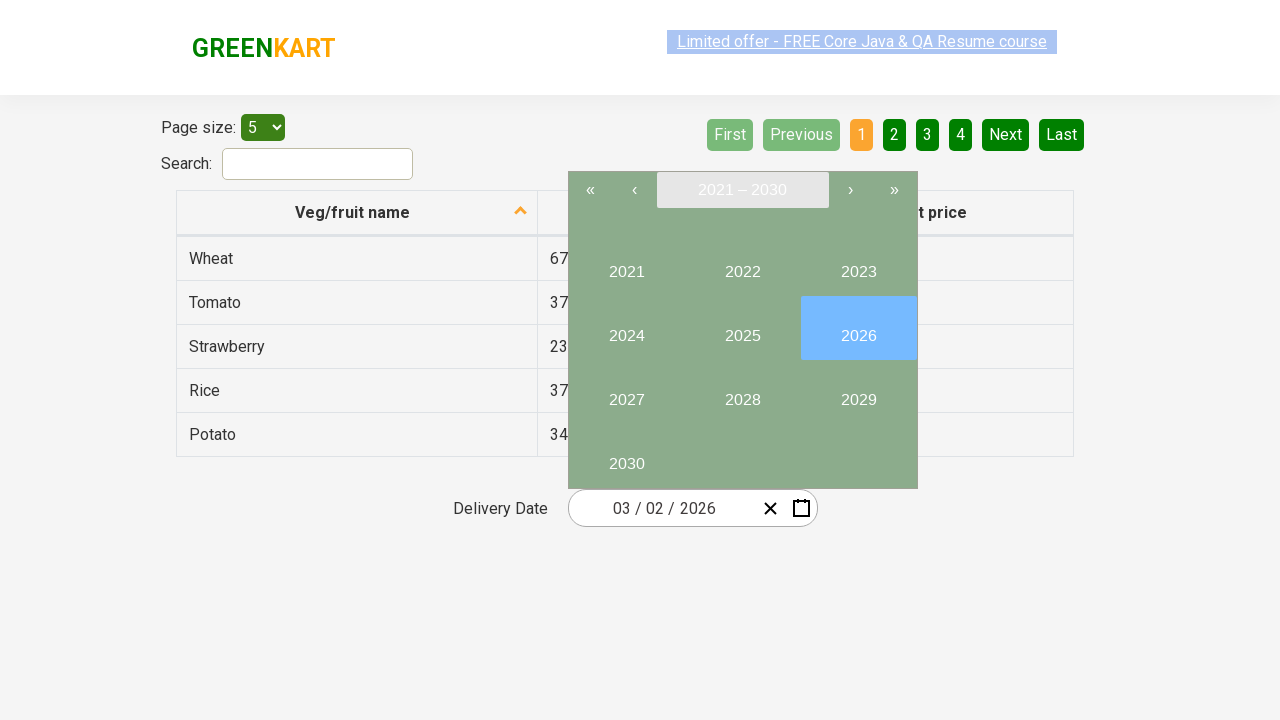

Selected year 2027 at (626, 392) on //button[text()='2027']
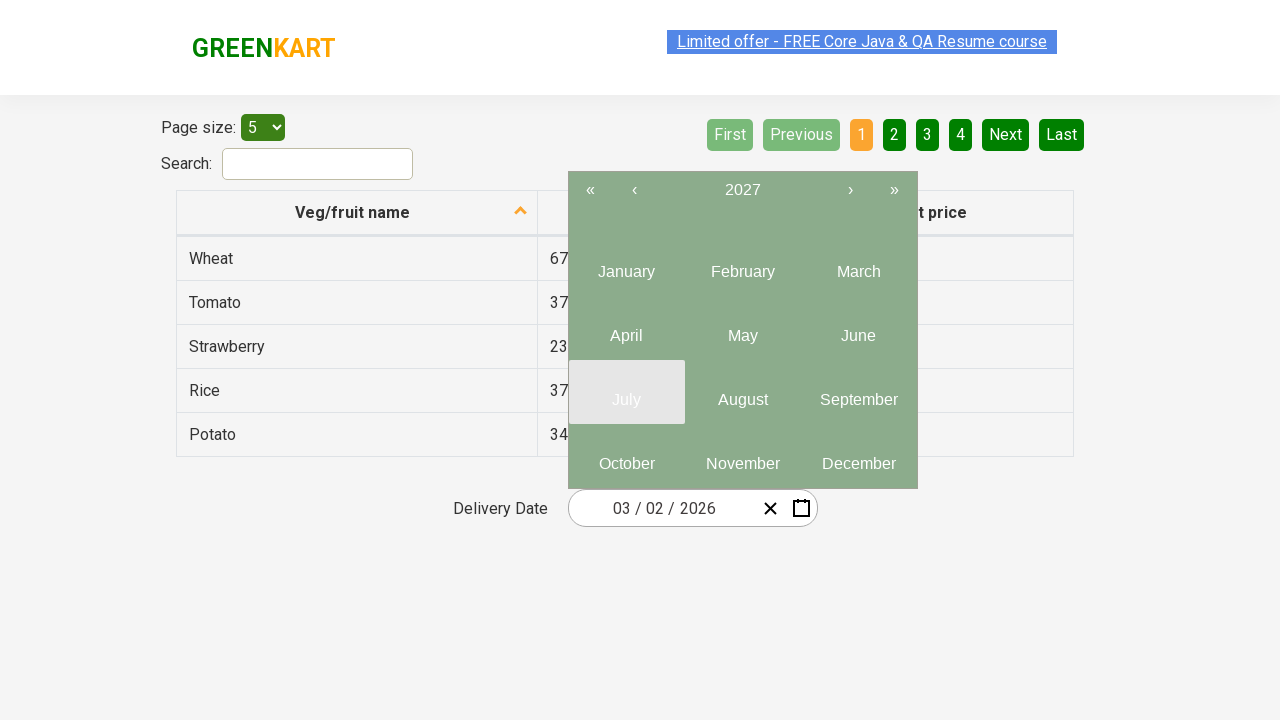

Selected month 6 (June) from month view at (858, 328) on .react-calendar__year-view__months__month >> nth=5
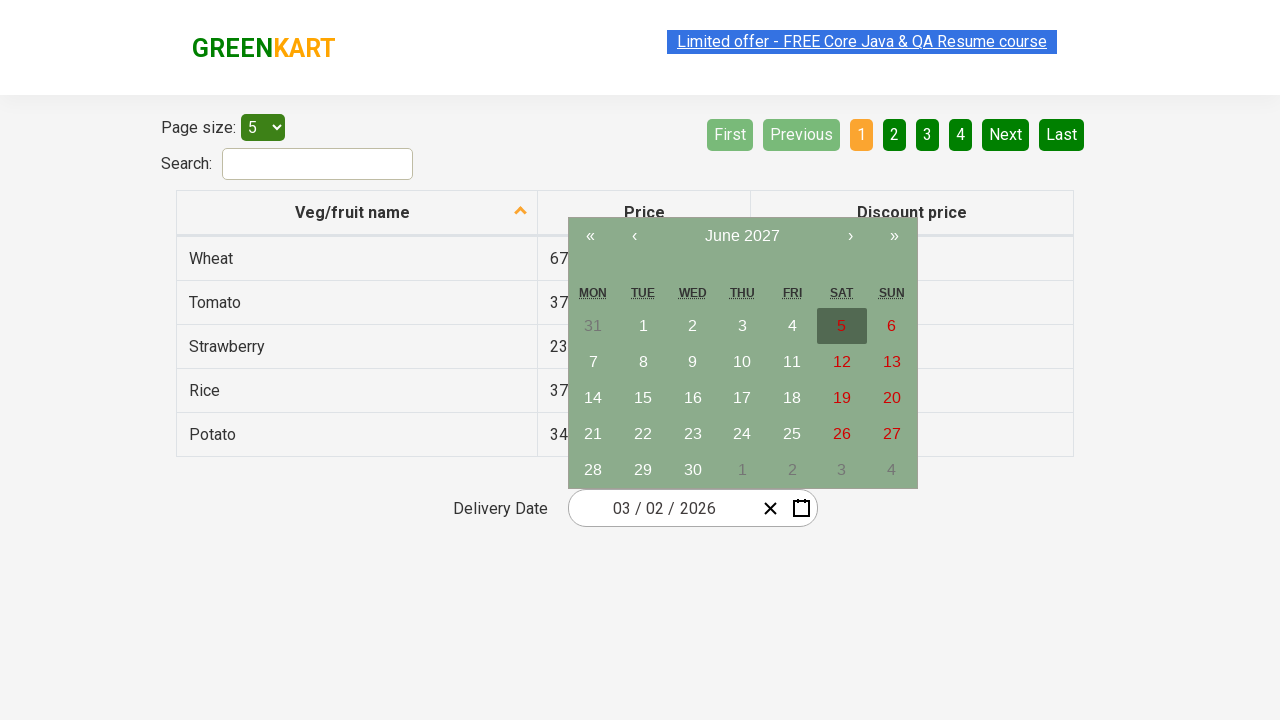

Selected date 15 from calendar at (643, 398) on //abbr[text()='15']
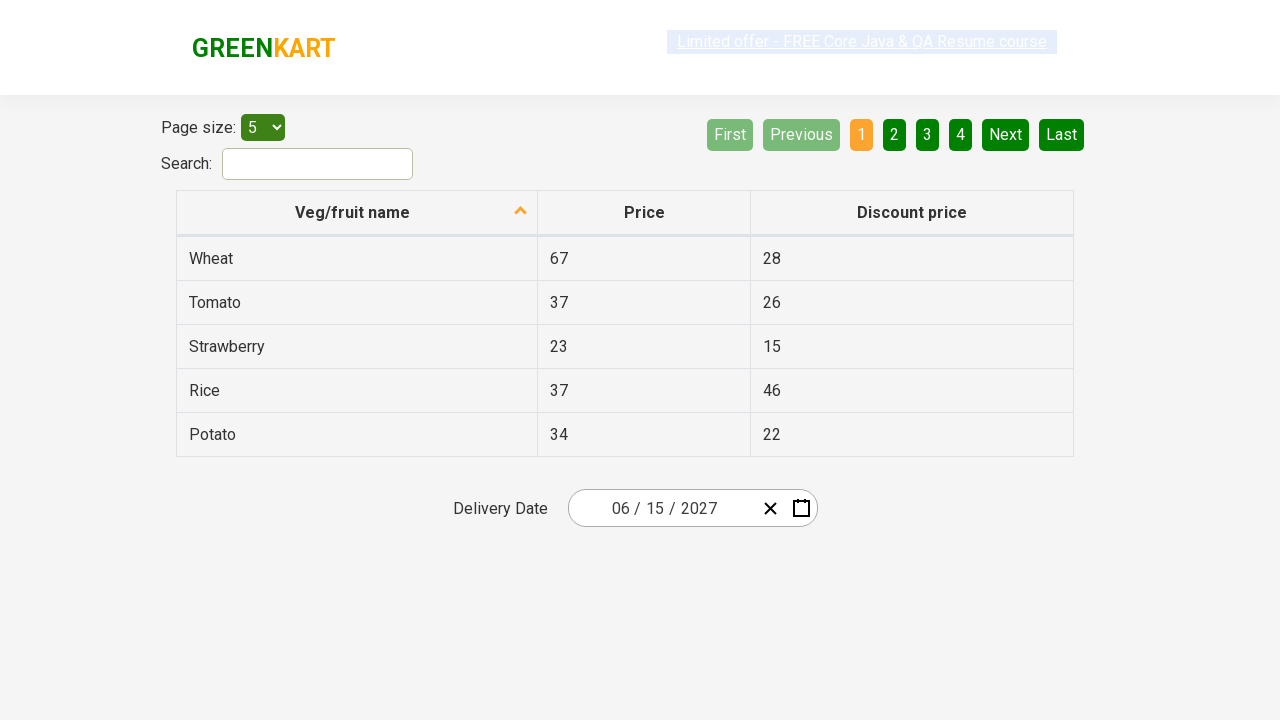

Verified date input fields are present after selection
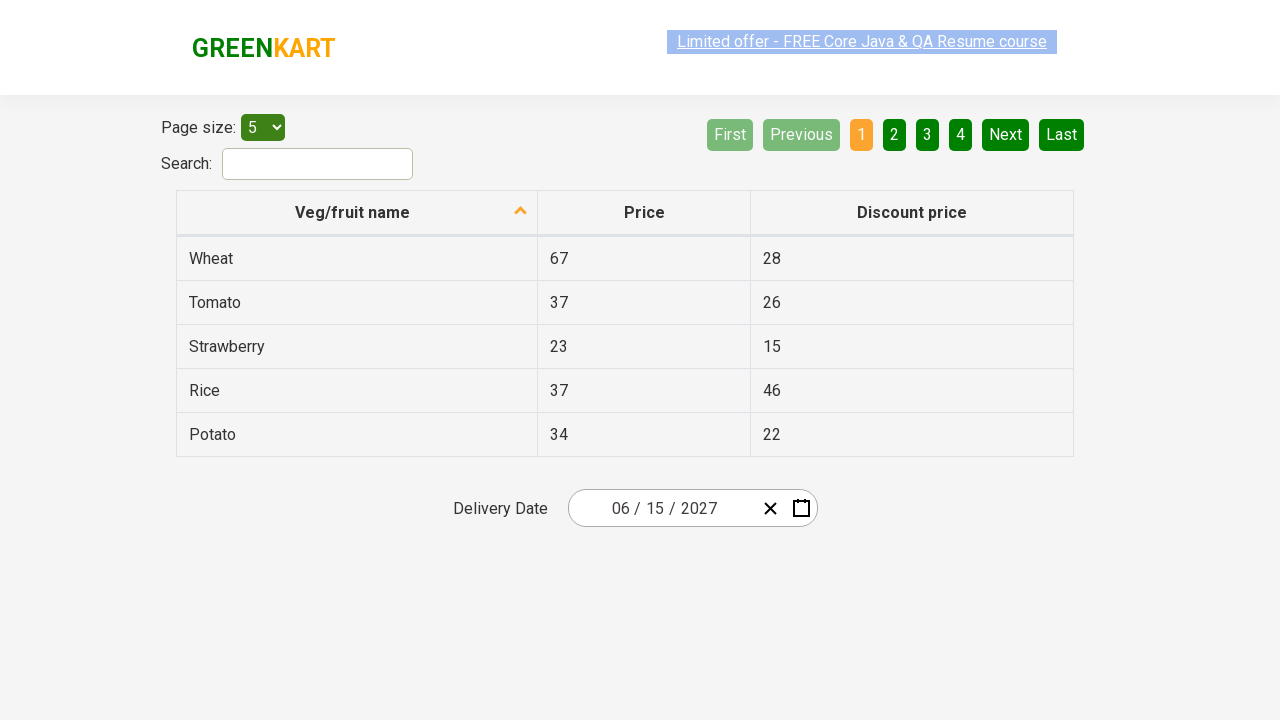

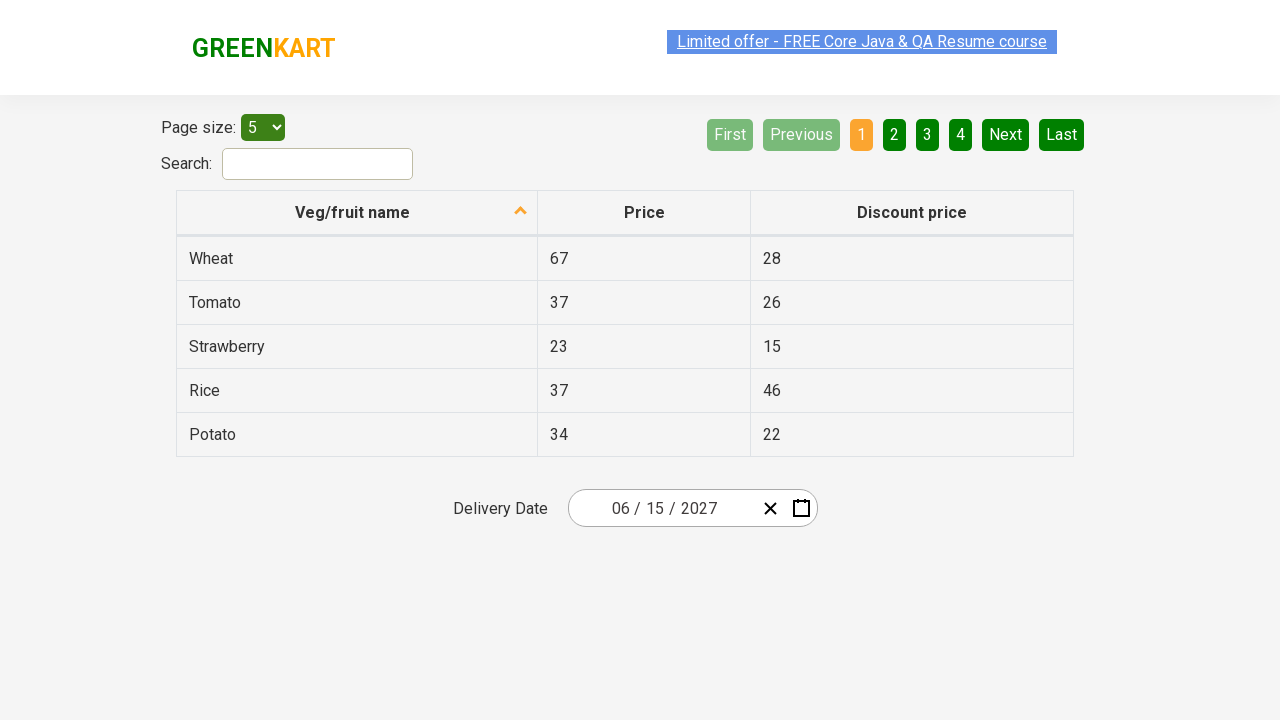